Tests un-marking todo items as complete by unchecking their checkboxes

Starting URL: https://demo.playwright.dev/todomvc

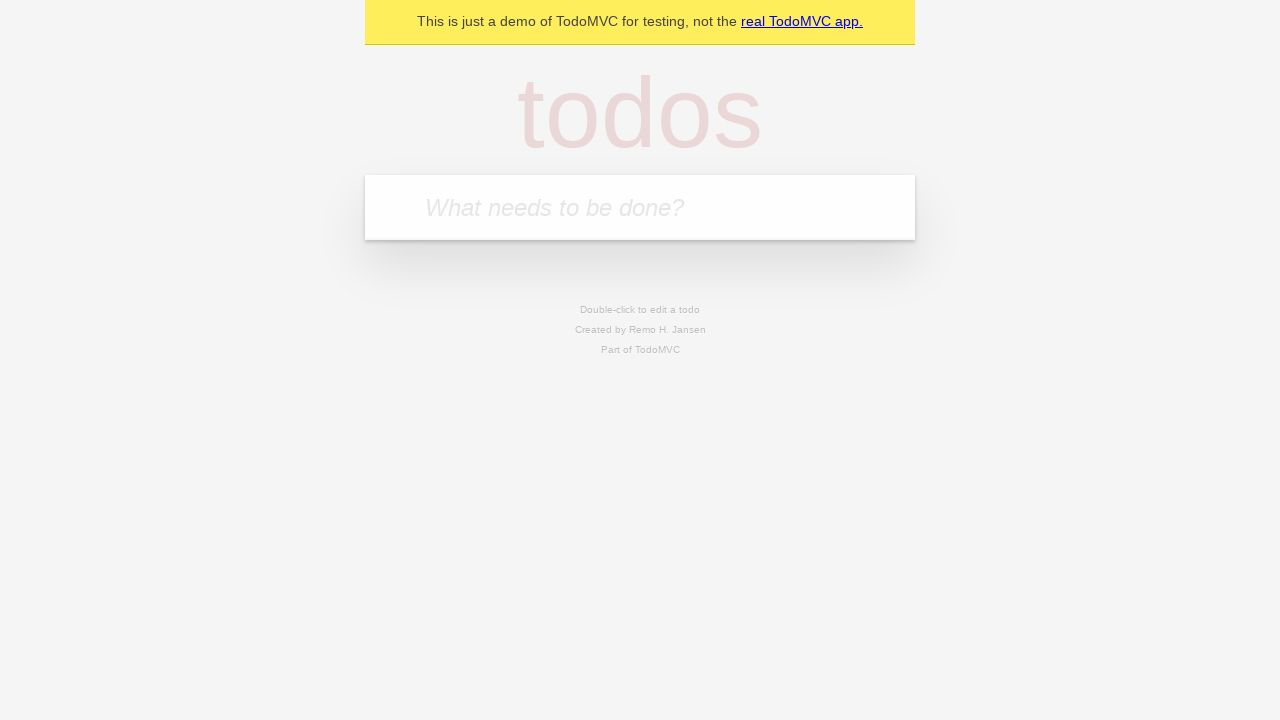

Filled first todo input with 'buy some cheese' on internal:attr=[placeholder="What needs to be done?"i]
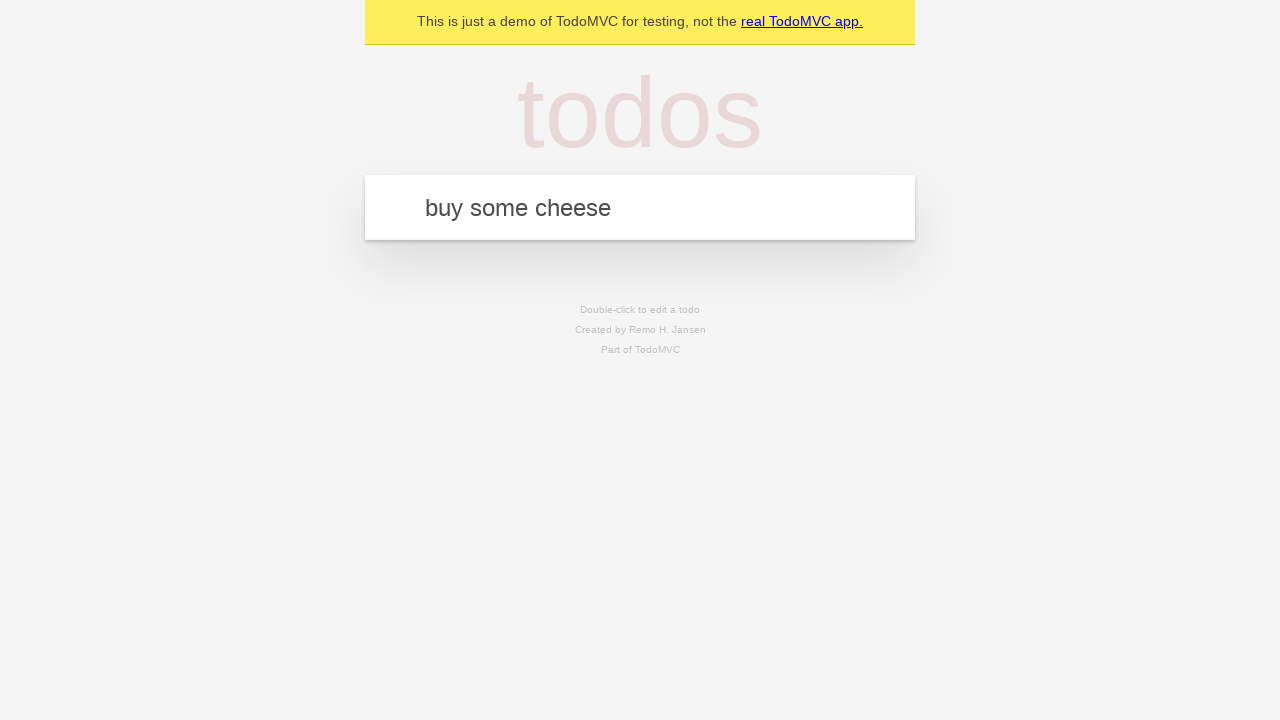

Pressed Enter to create first todo item on internal:attr=[placeholder="What needs to be done?"i]
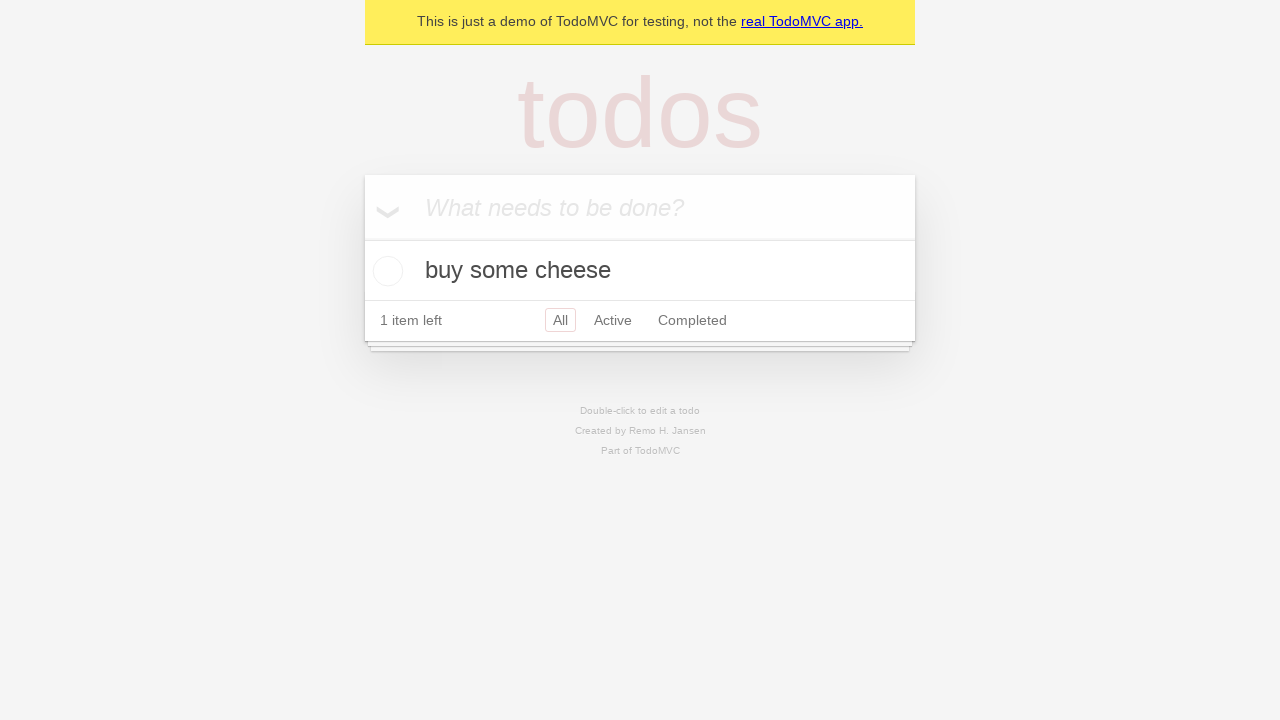

Filled second todo input with 'feed the cat' on internal:attr=[placeholder="What needs to be done?"i]
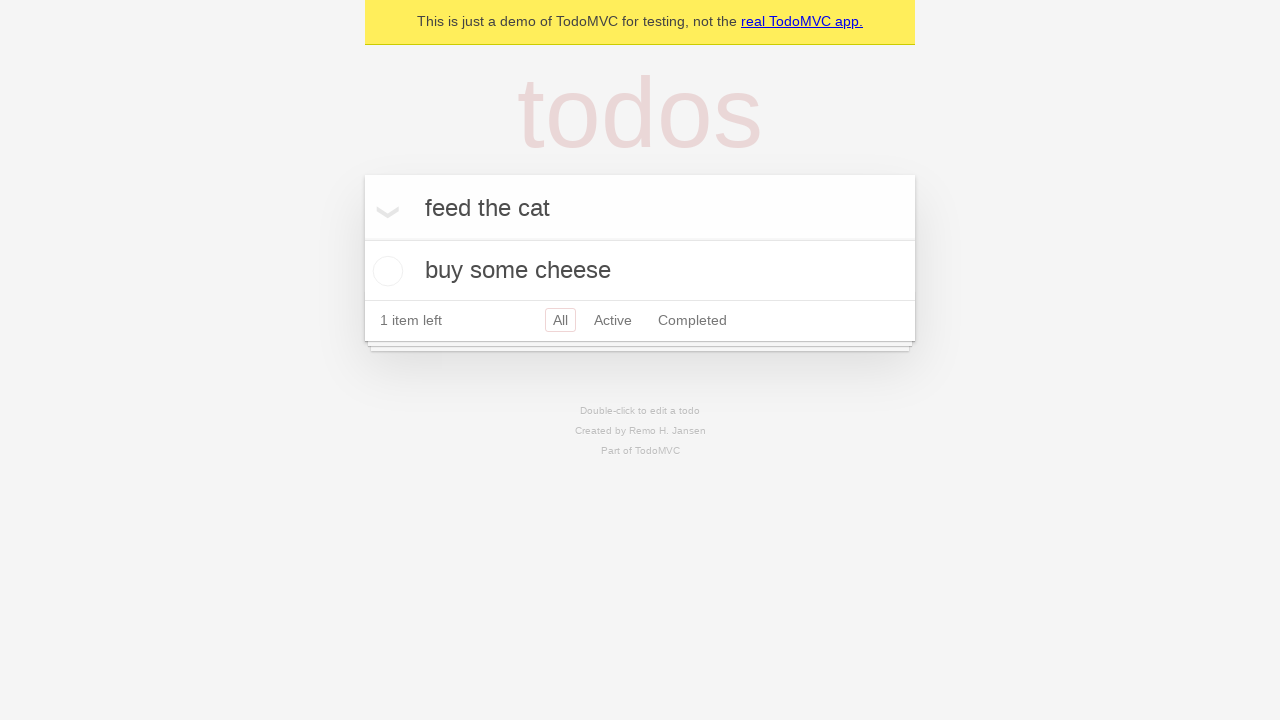

Pressed Enter to create second todo item on internal:attr=[placeholder="What needs to be done?"i]
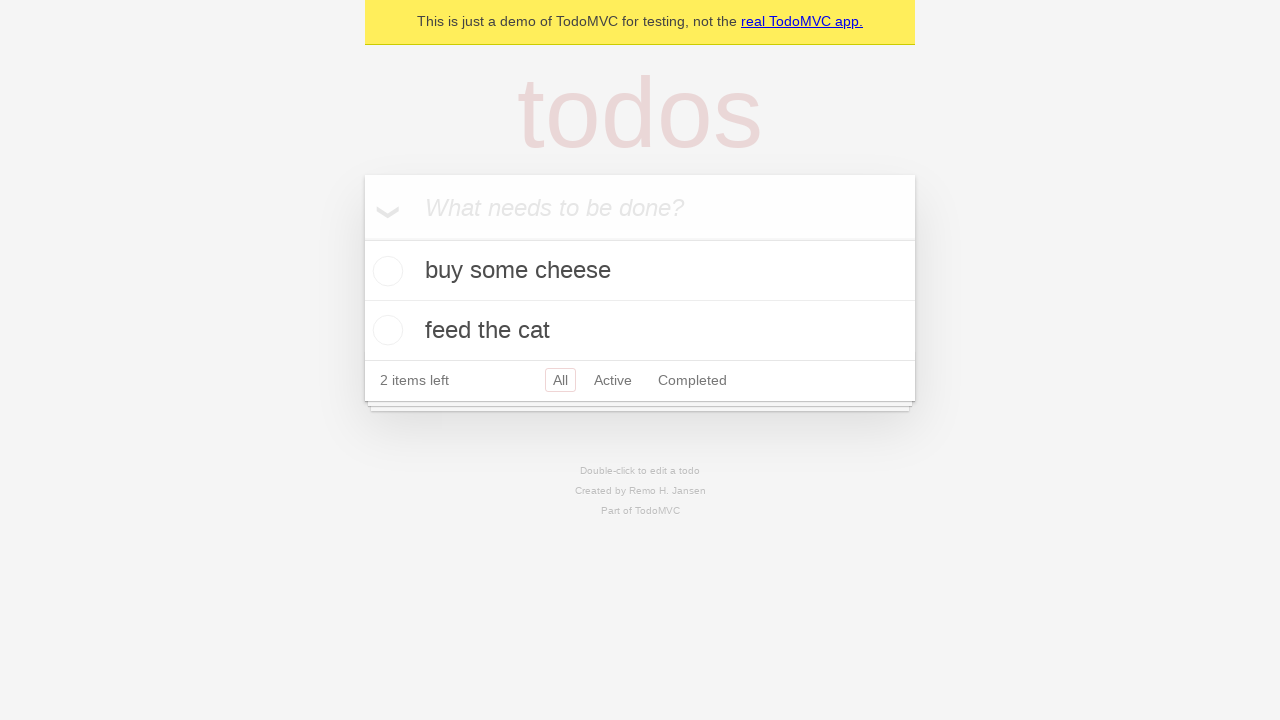

Located first todo item
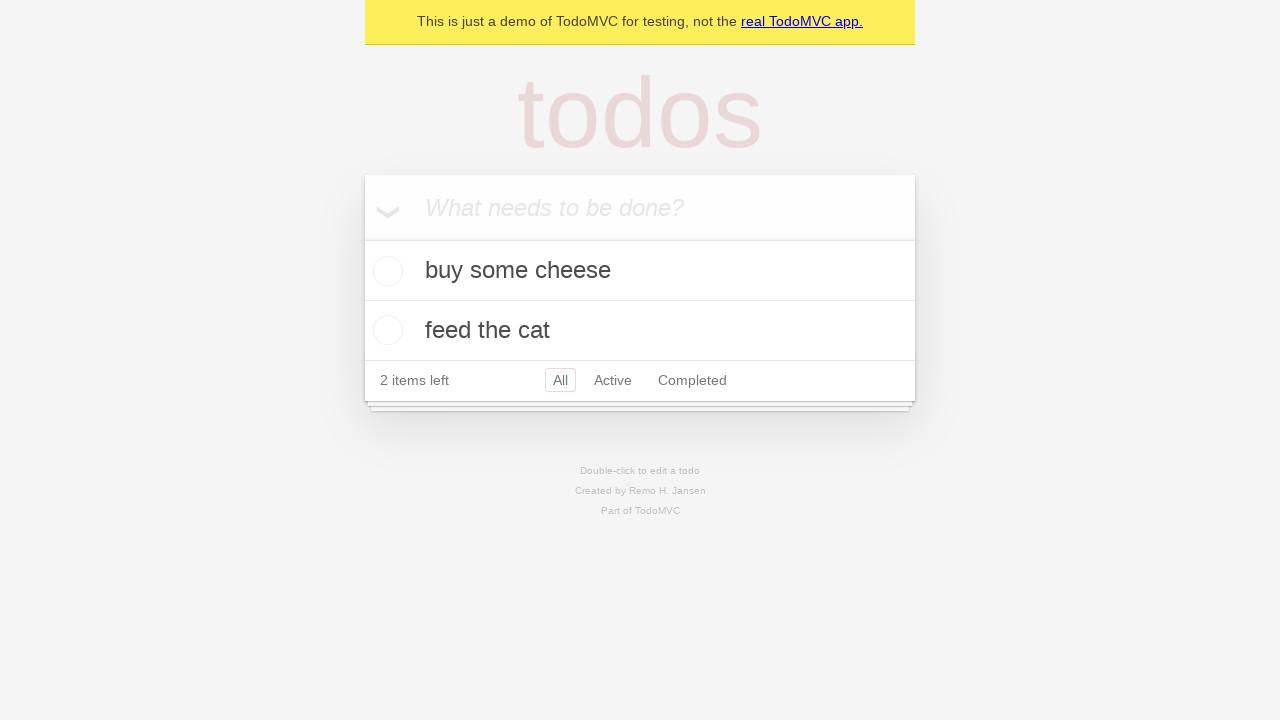

Located checkbox for first todo item
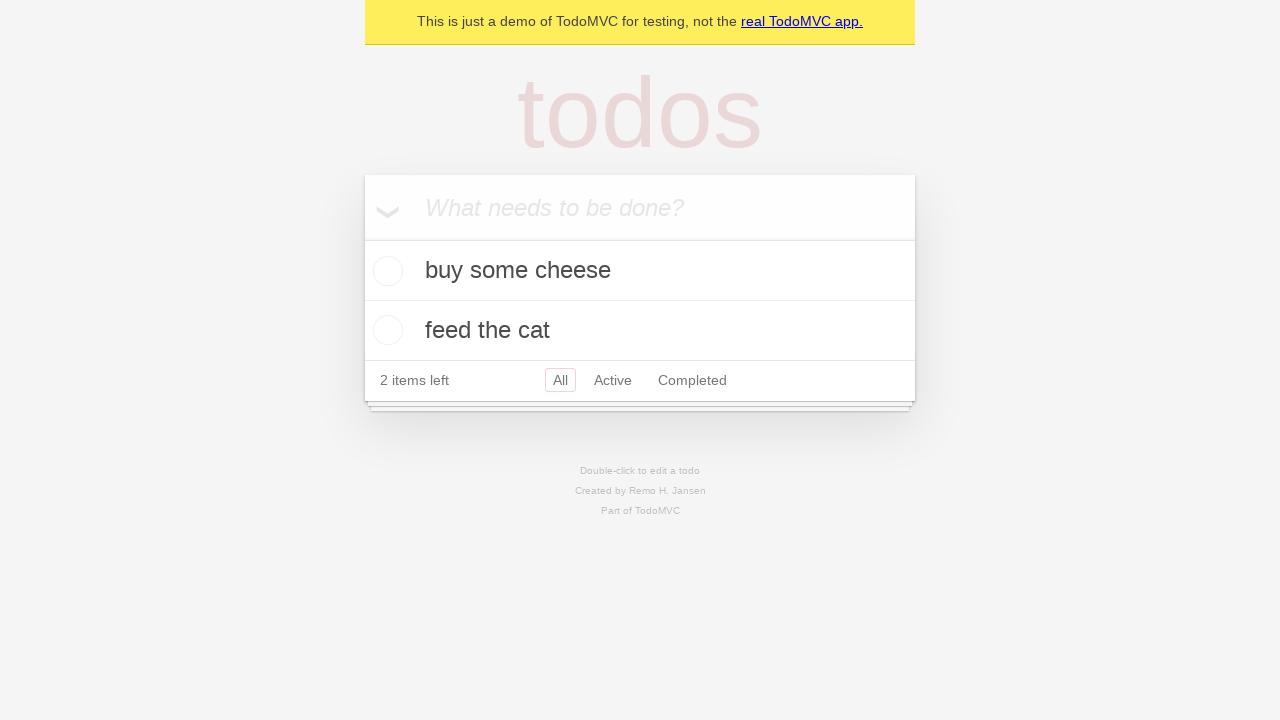

Checked the first todo item checkbox to mark as complete at (385, 271) on internal:testid=[data-testid="todo-item"s] >> nth=0 >> internal:role=checkbox
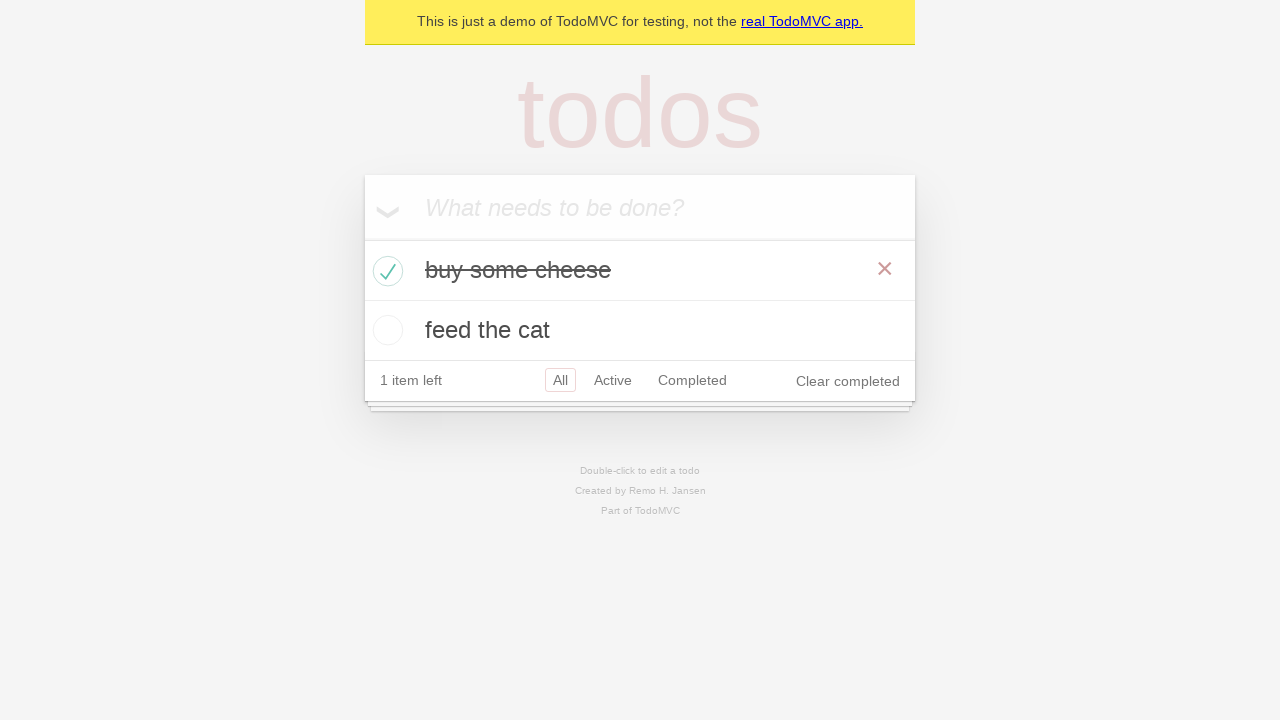

Unchecked the first todo item checkbox to mark as incomplete at (385, 271) on internal:testid=[data-testid="todo-item"s] >> nth=0 >> internal:role=checkbox
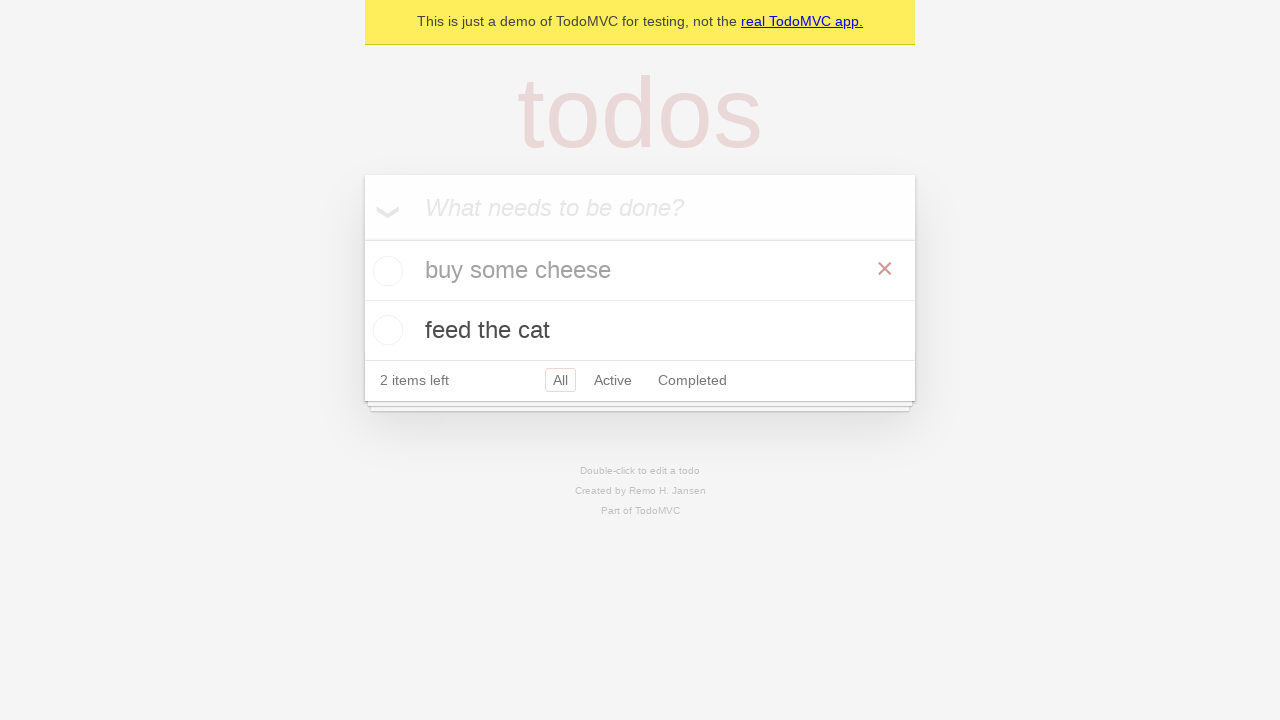

Waited for localStorage to update confirming no items are marked as complete
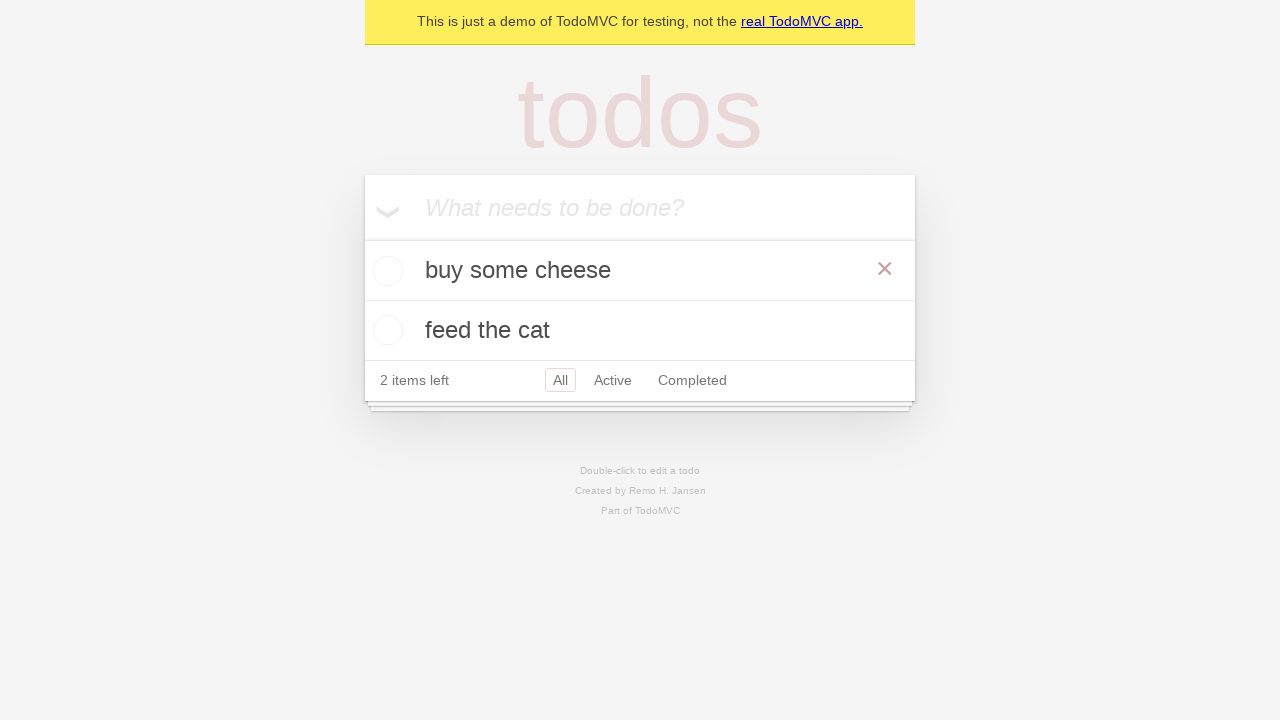

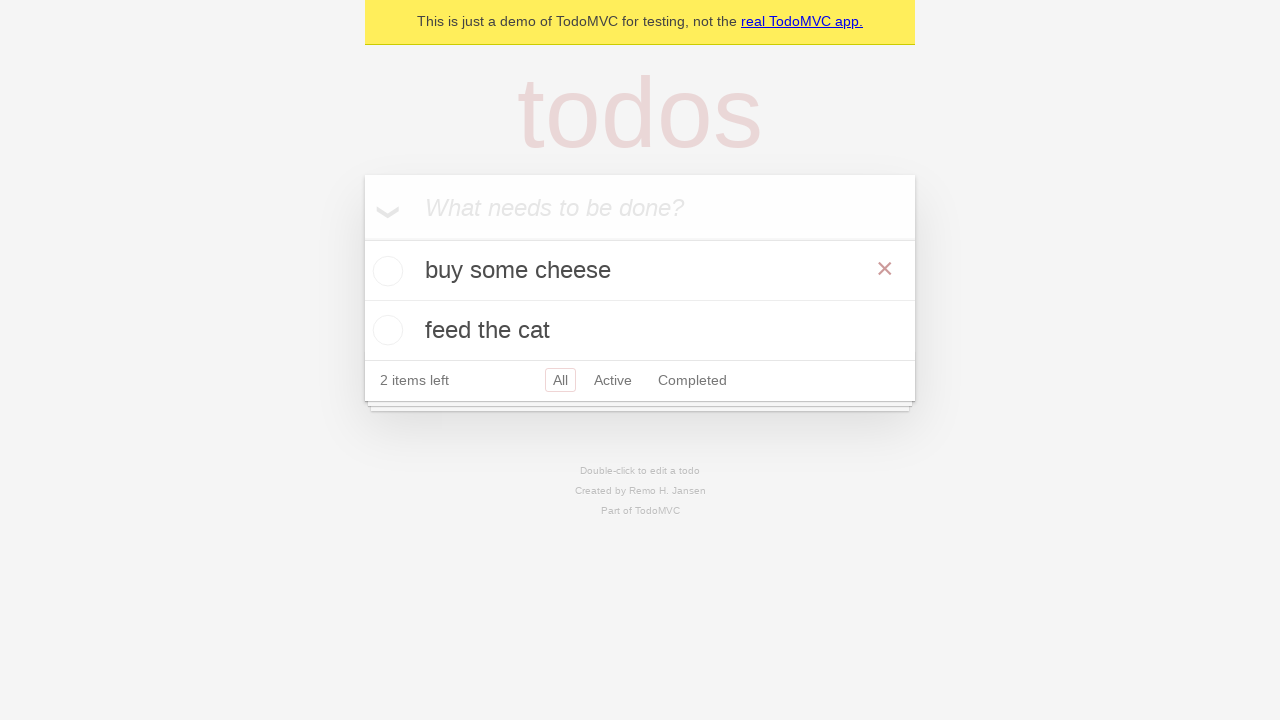